Tests the sorting functionality on a product offers page by clicking the "Veg/fruit name" column header and verifying that the items are sorted alphabetically.

Starting URL: https://rahulshettyacademy.com/seleniumPractise/#/offers

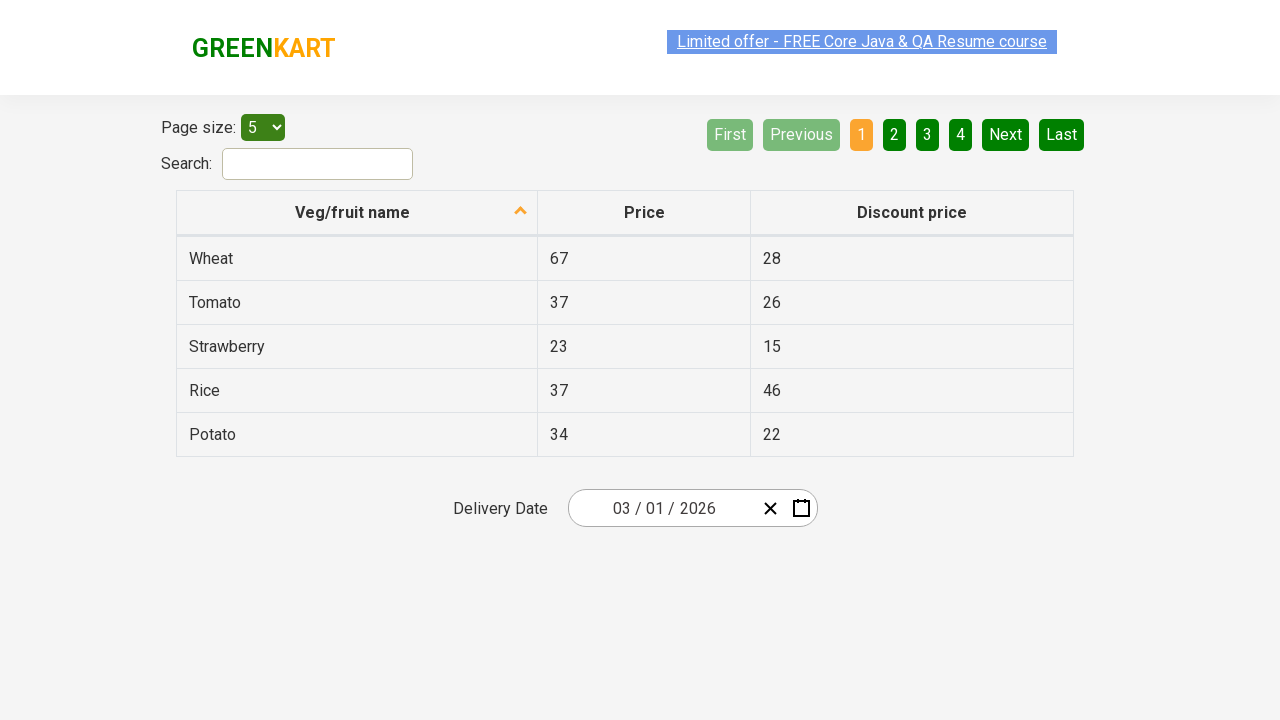

Clicked 'Veg/fruit name' column header to sort at (353, 212) on xpath=//span[text()='Veg/fruit name']
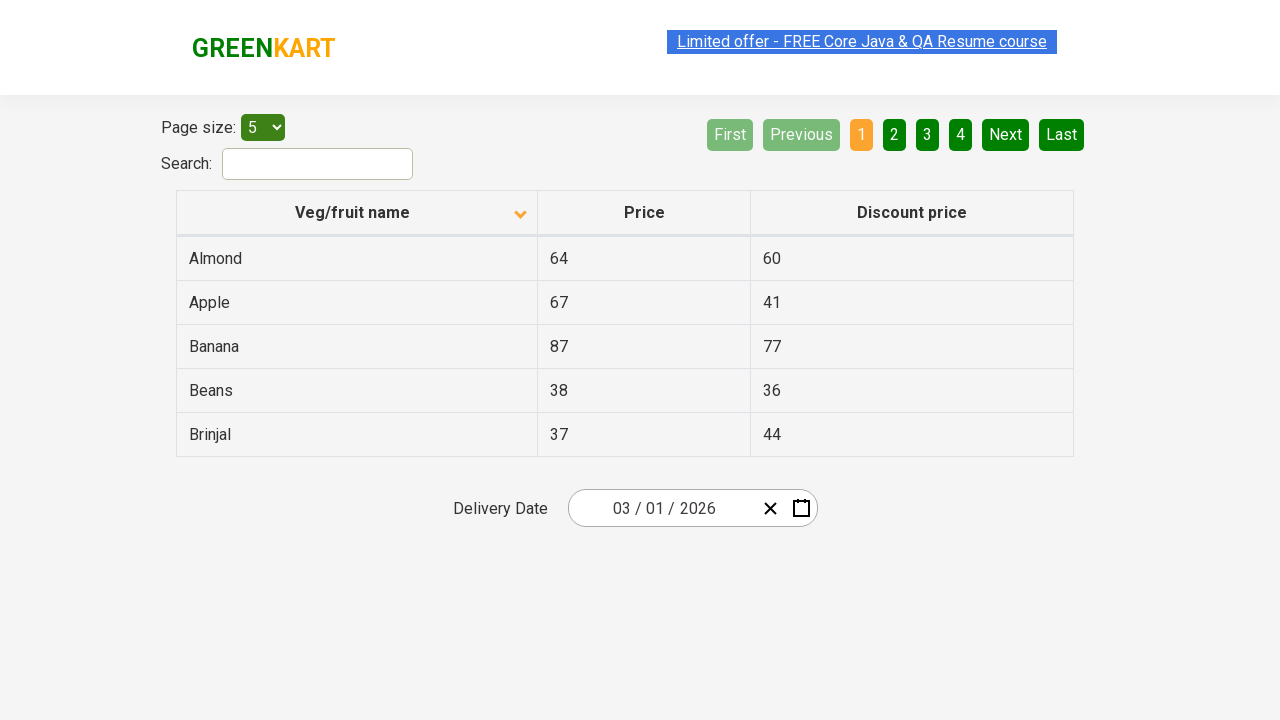

Table loaded with product names visible
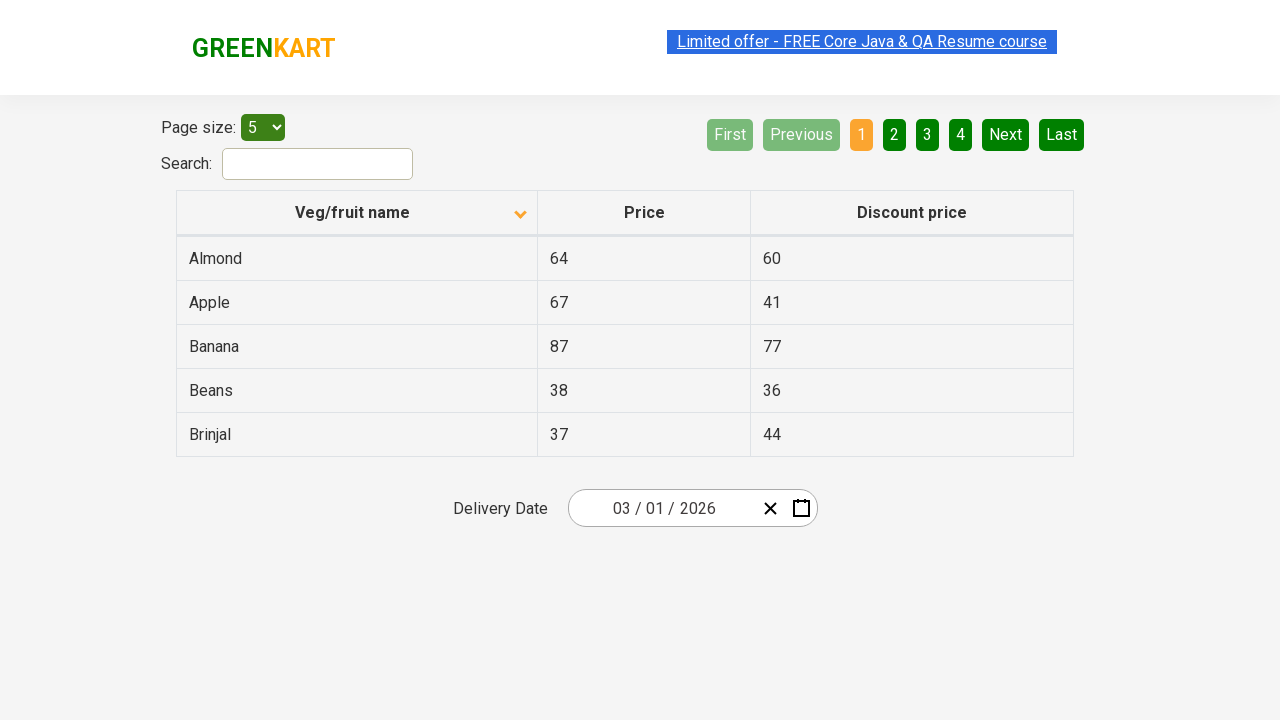

Retrieved 5 product names from first column
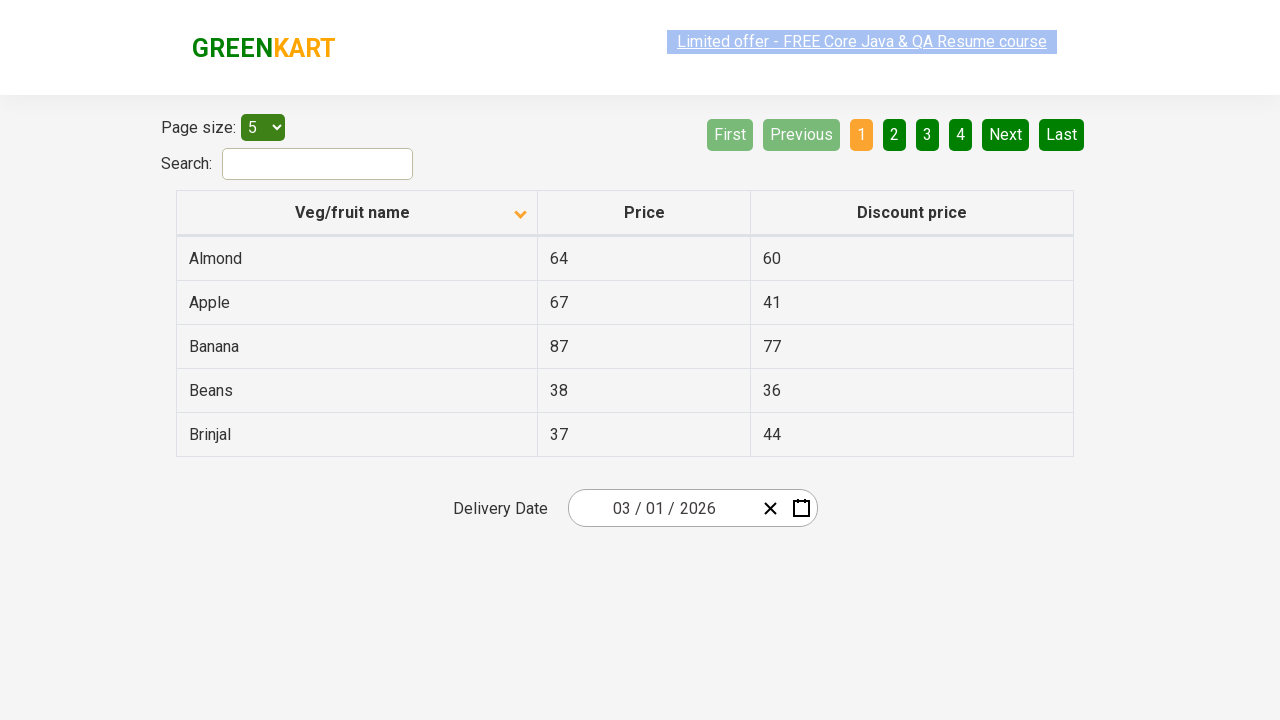

Created sorted copy of product names for comparison
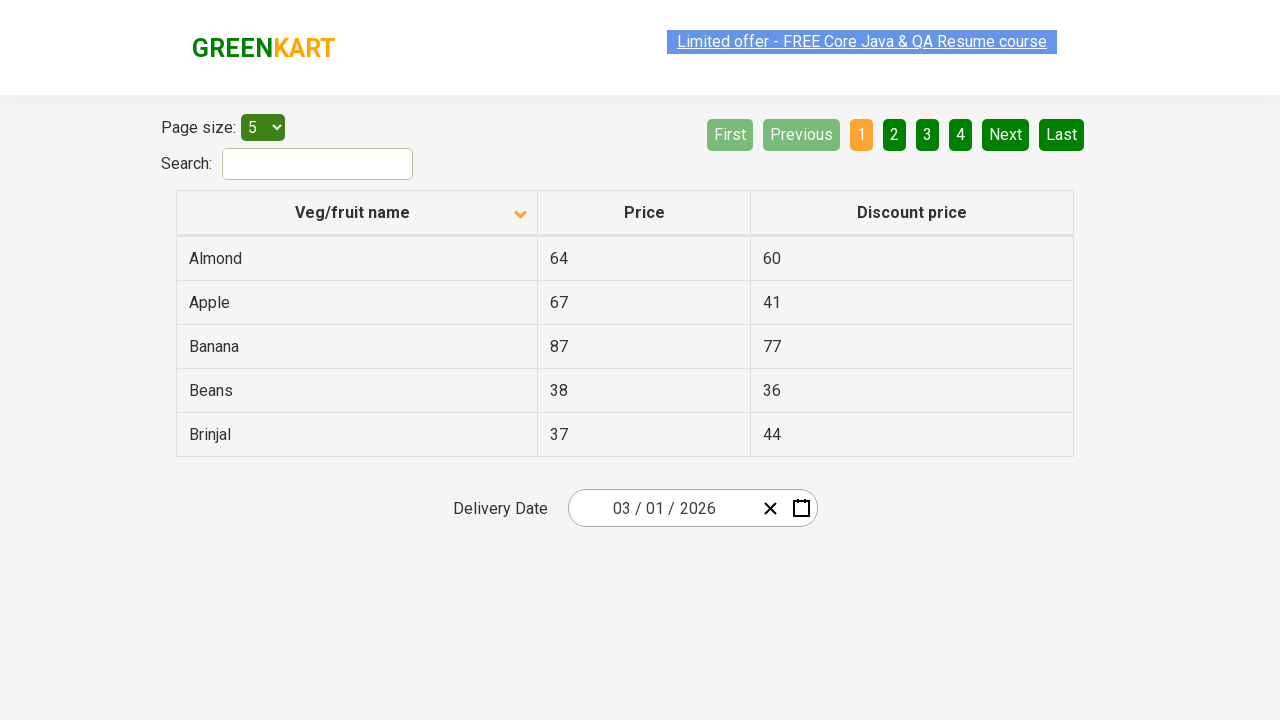

Verified products are sorted alphabetically by Veg/fruit name
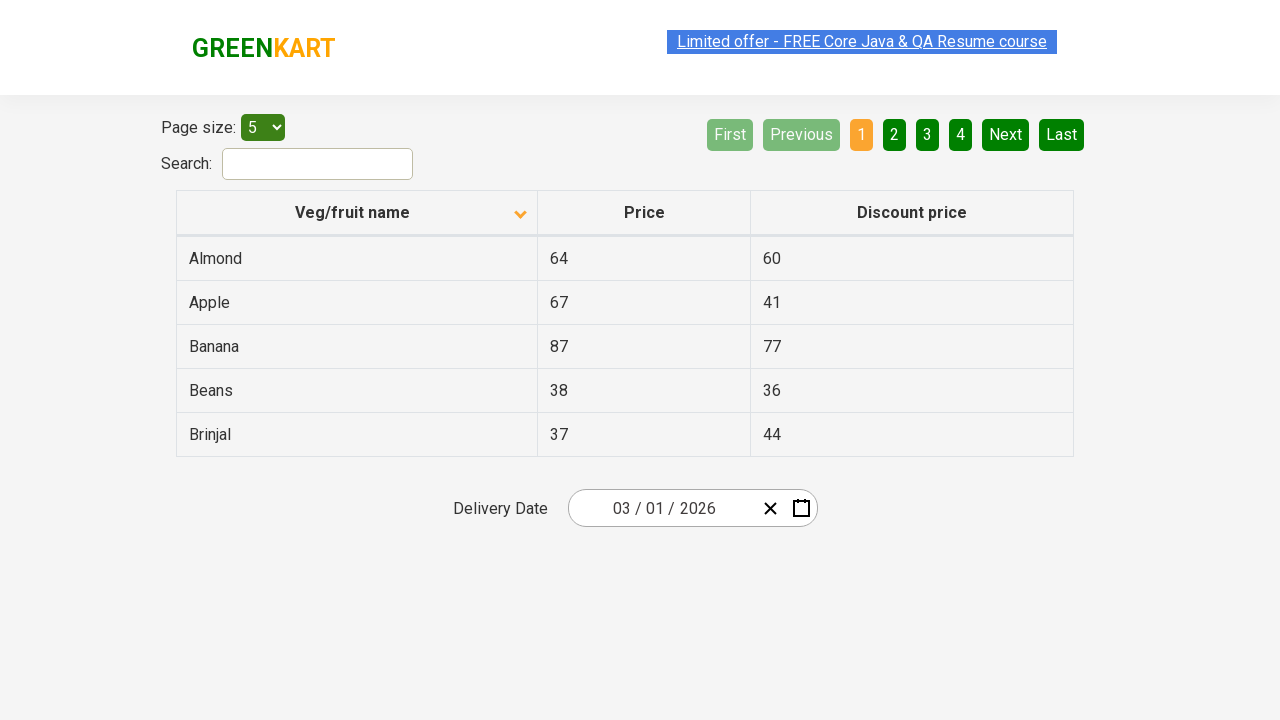

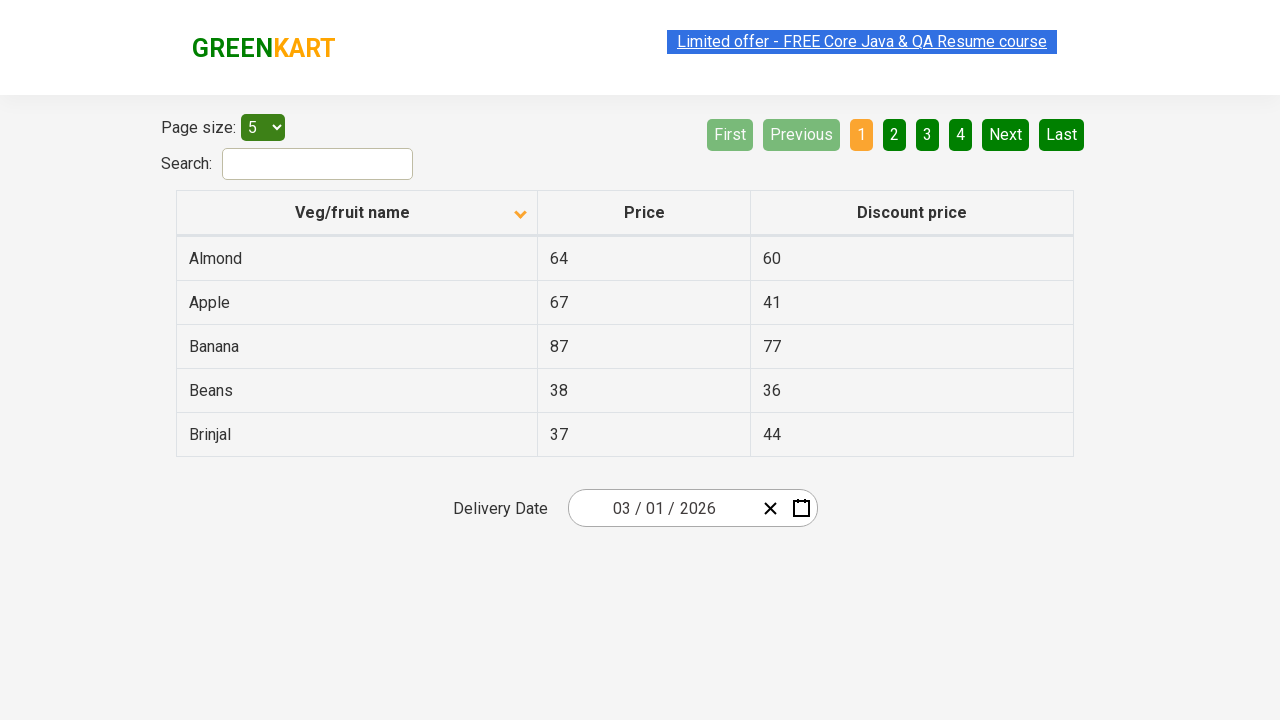